Tests scroll functionality by scrolling to bottom of page, verifying subscription section visibility, then using scroll-up arrow button to return to top and verify top text is visible

Starting URL: https://automationexercise.com

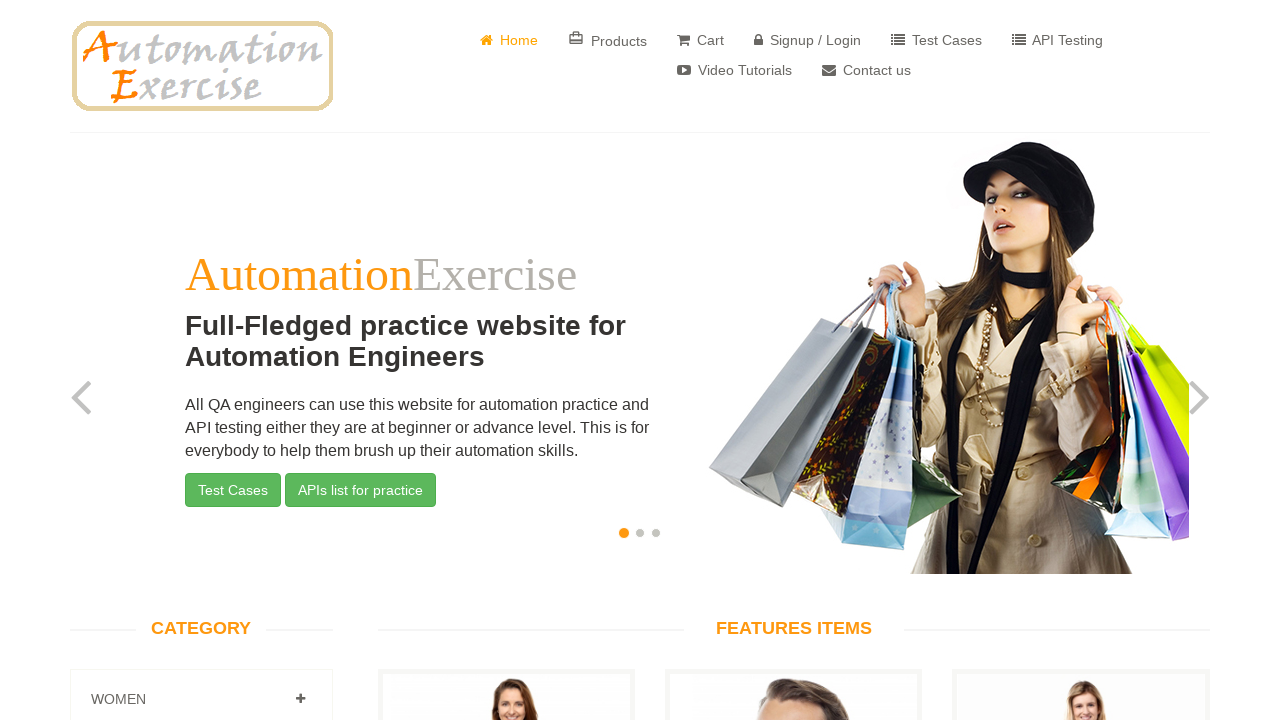

Home page slider carousel is visible
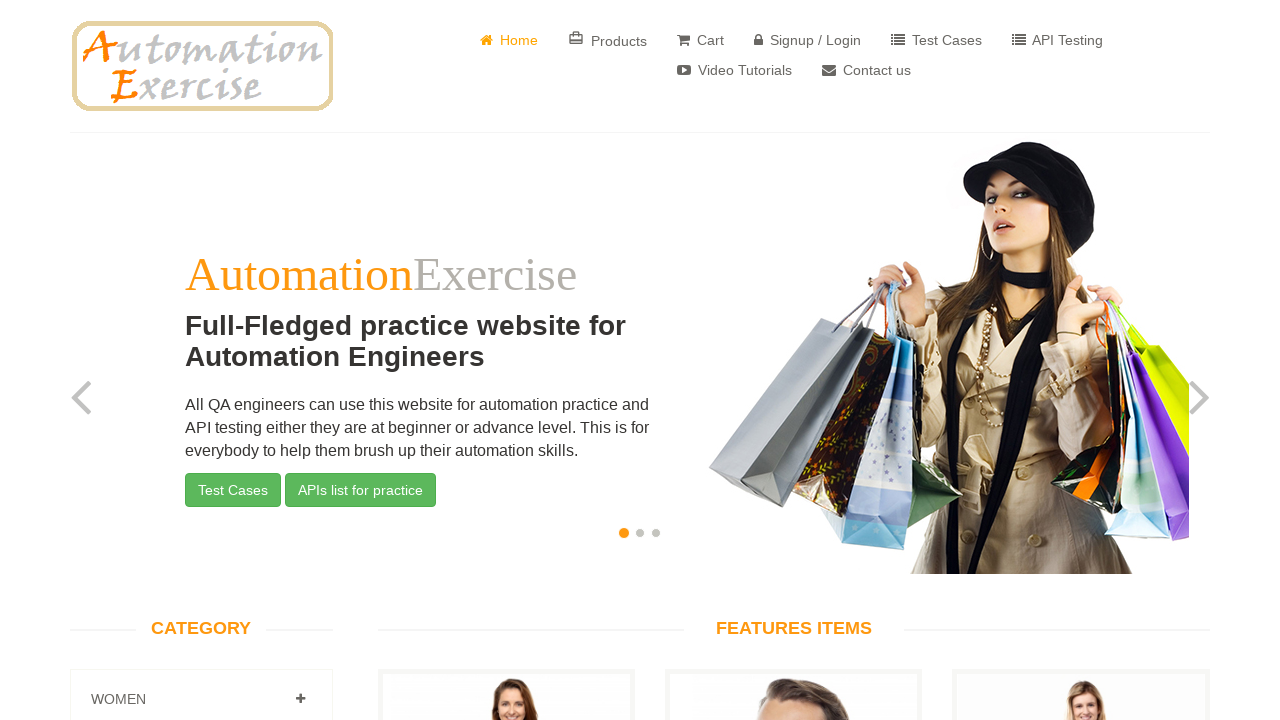

Scrolled to bottom of page
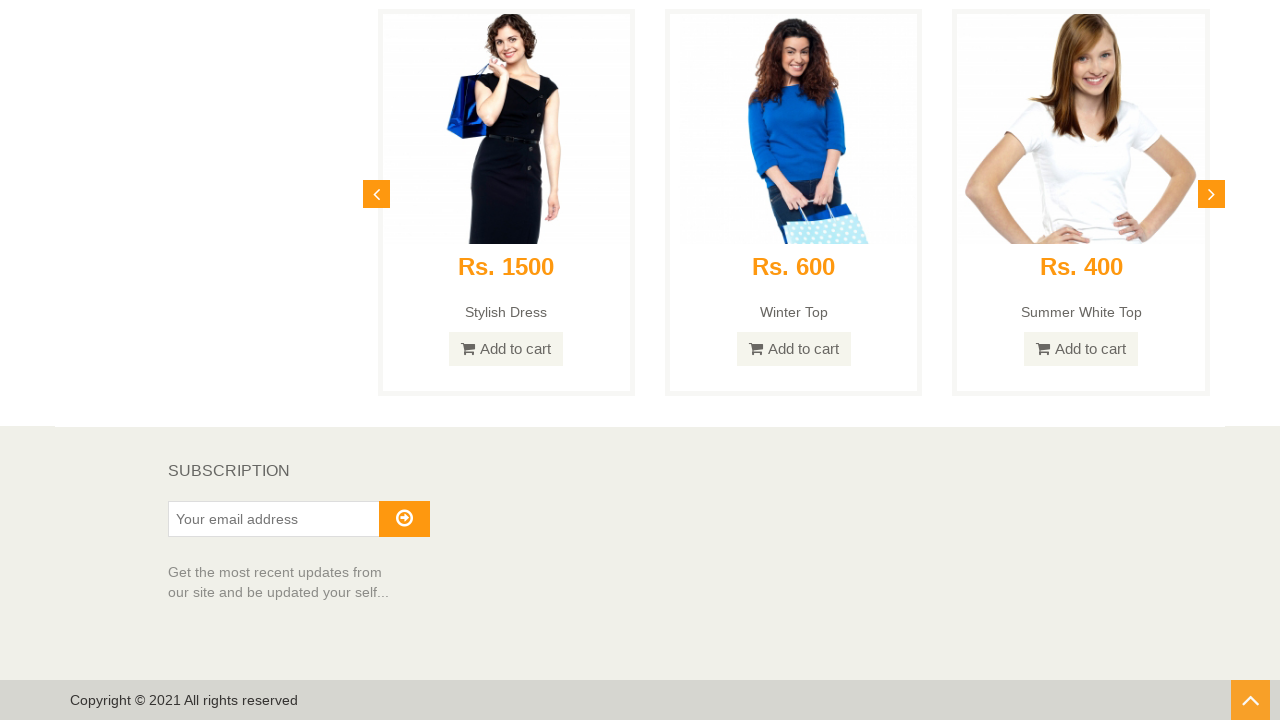

Subscription section is visible at bottom of page
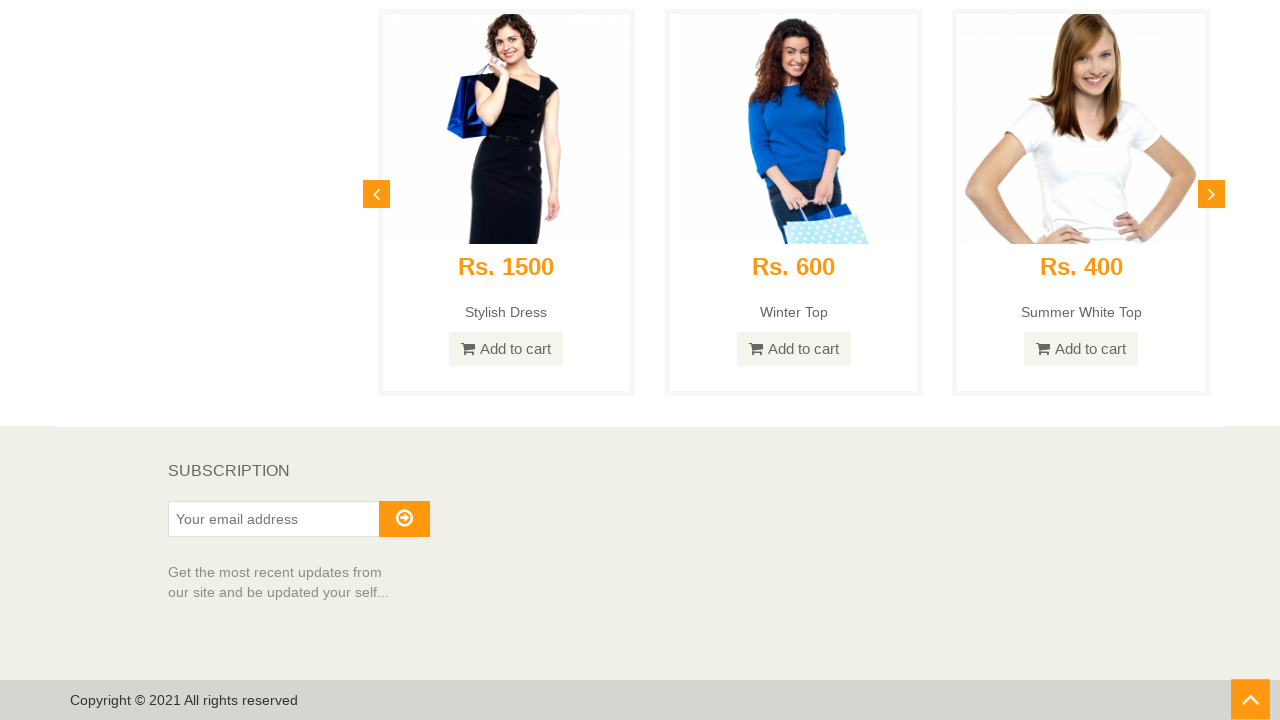

Clicked scroll up arrow button to return to top at (1250, 700) on #scrollUp
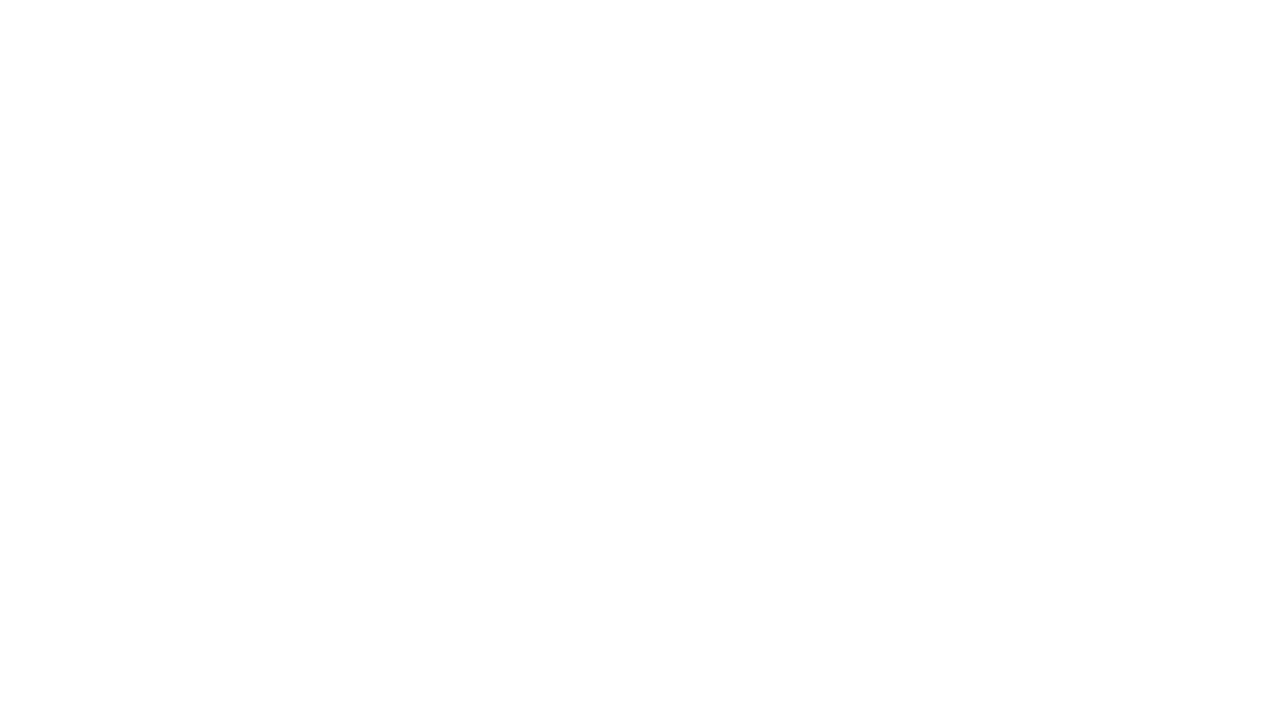

Top text 'Full-Fledged practice website for Automation Engineers' is visible after scrolling up
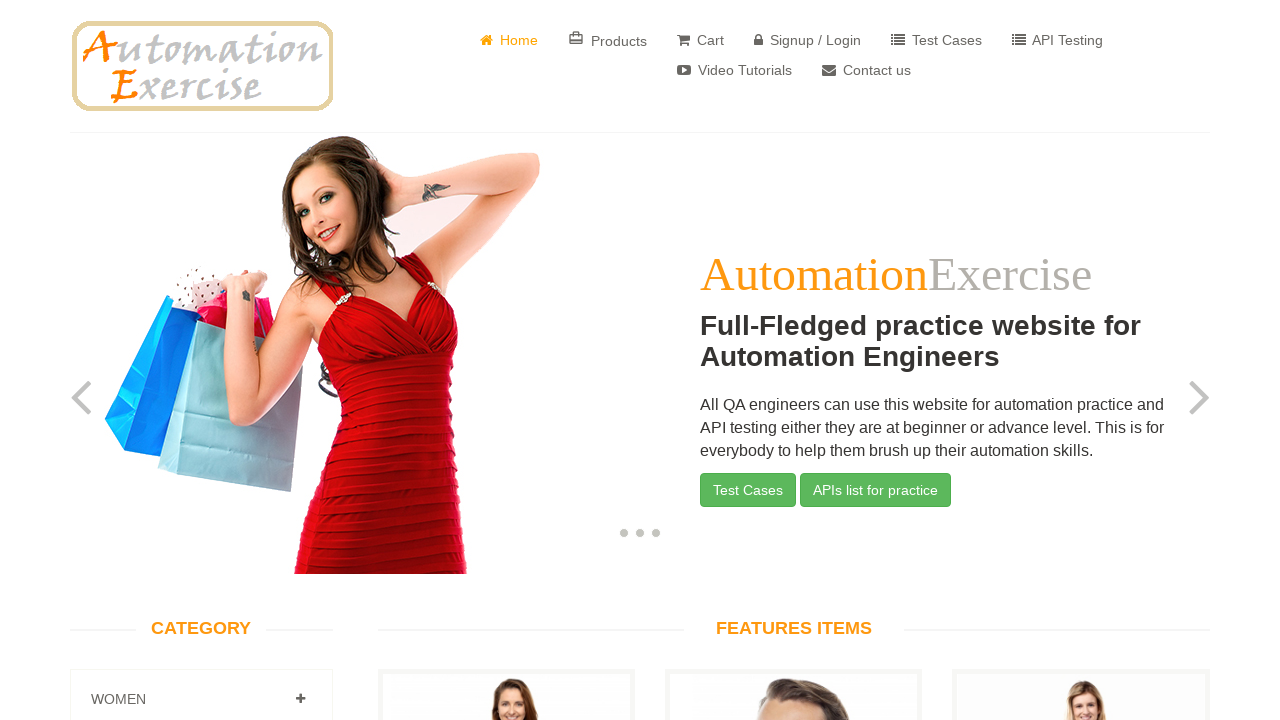

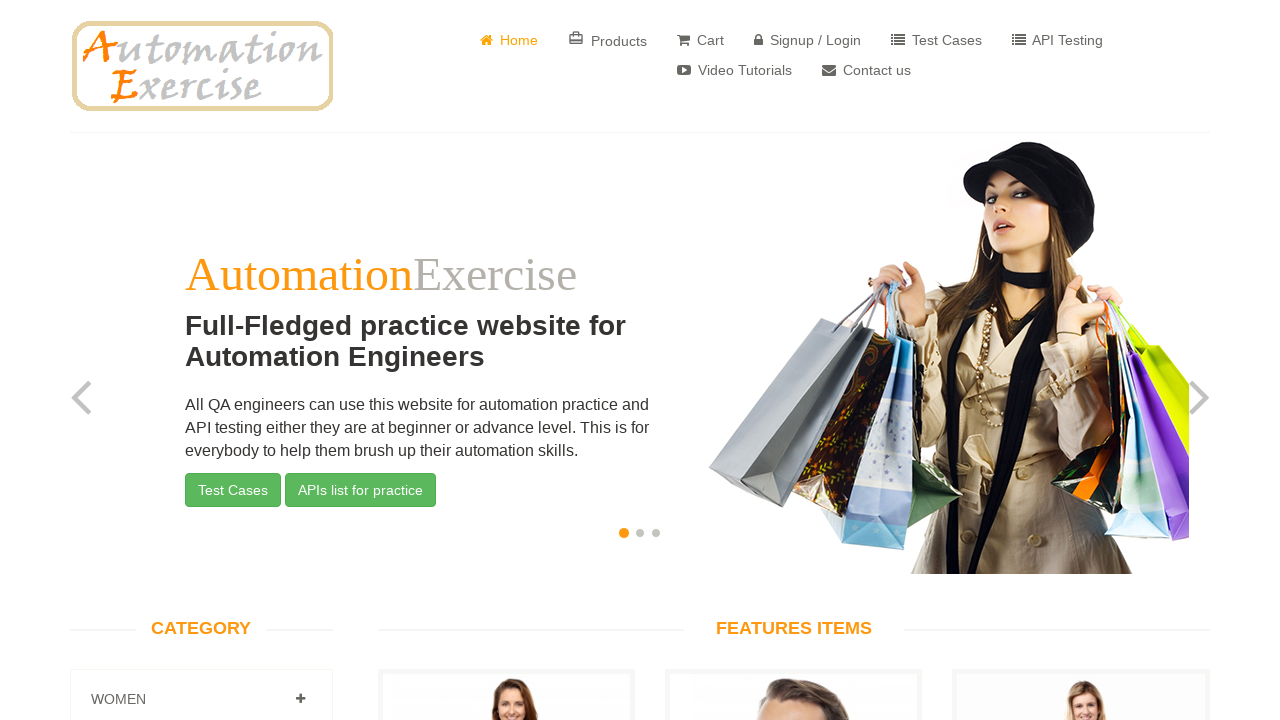